Tests the third FAQ accordion item by clicking it and verifying the answer about rental time calculation

Starting URL: https://qa-scooter.praktikum-services.ru

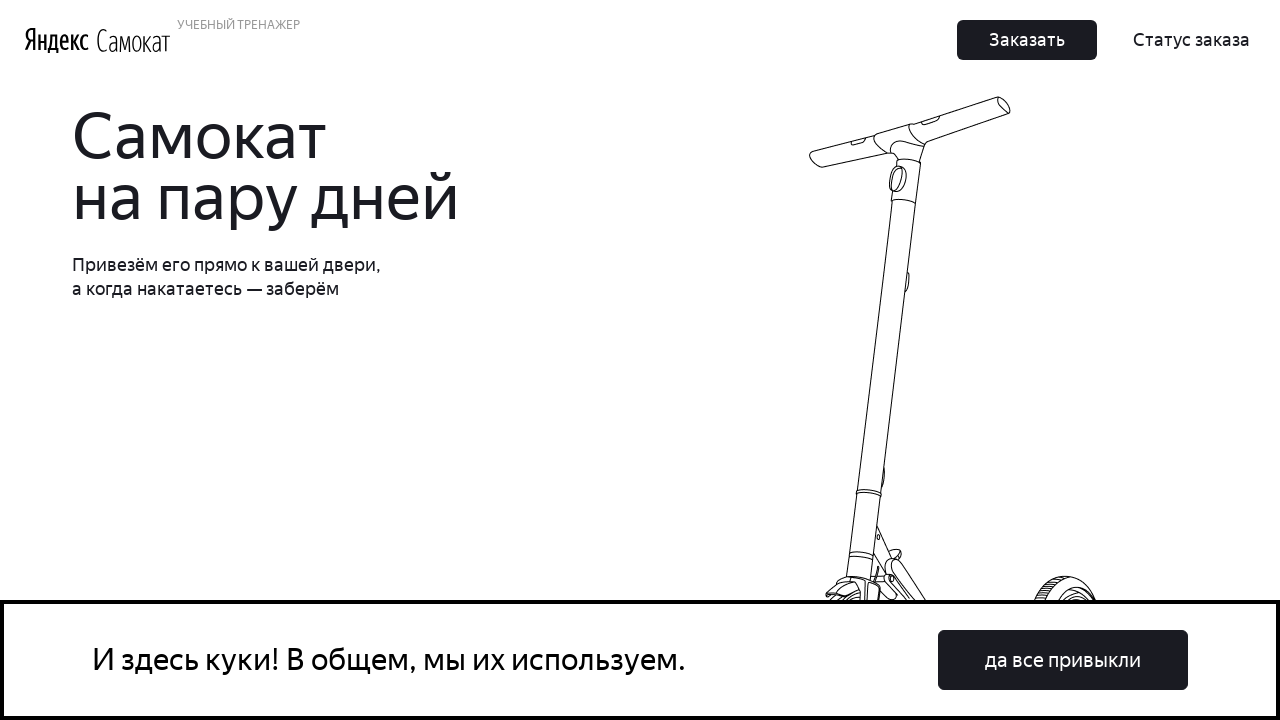

Scrolled to FAQ section
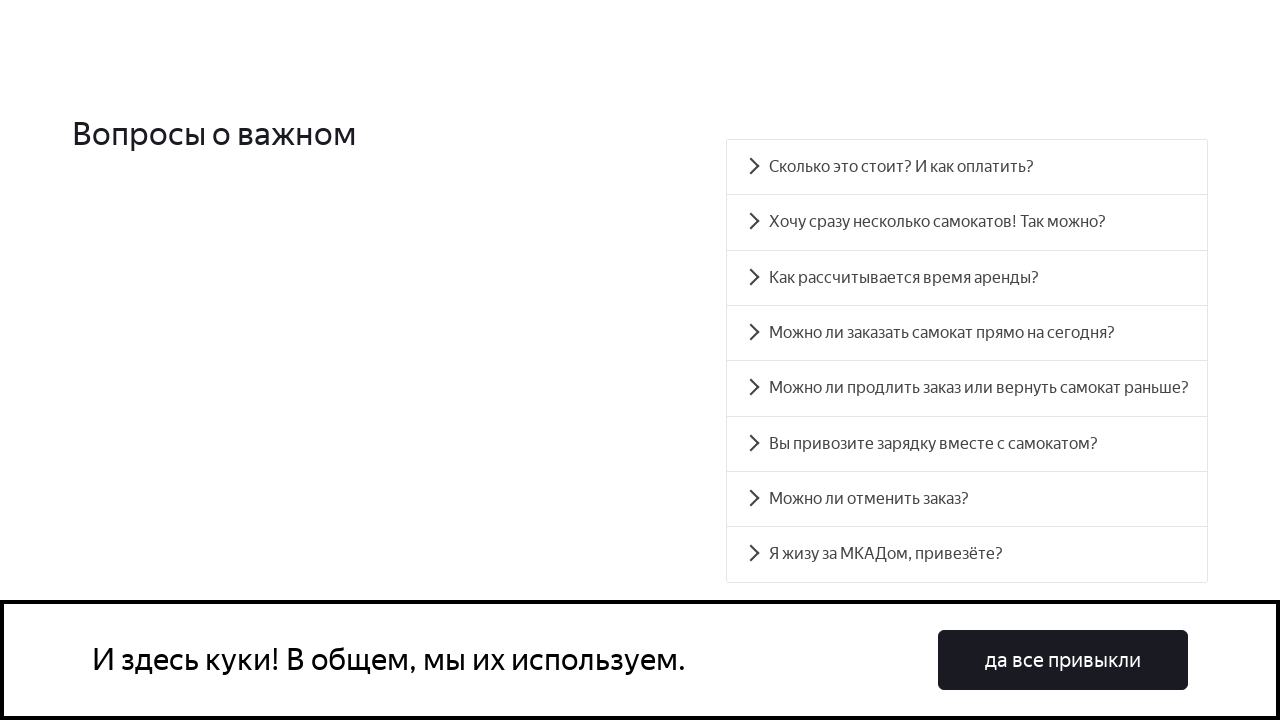

Clicked on third FAQ accordion item about rental time calculation at (967, 278) on #accordion__heading-2
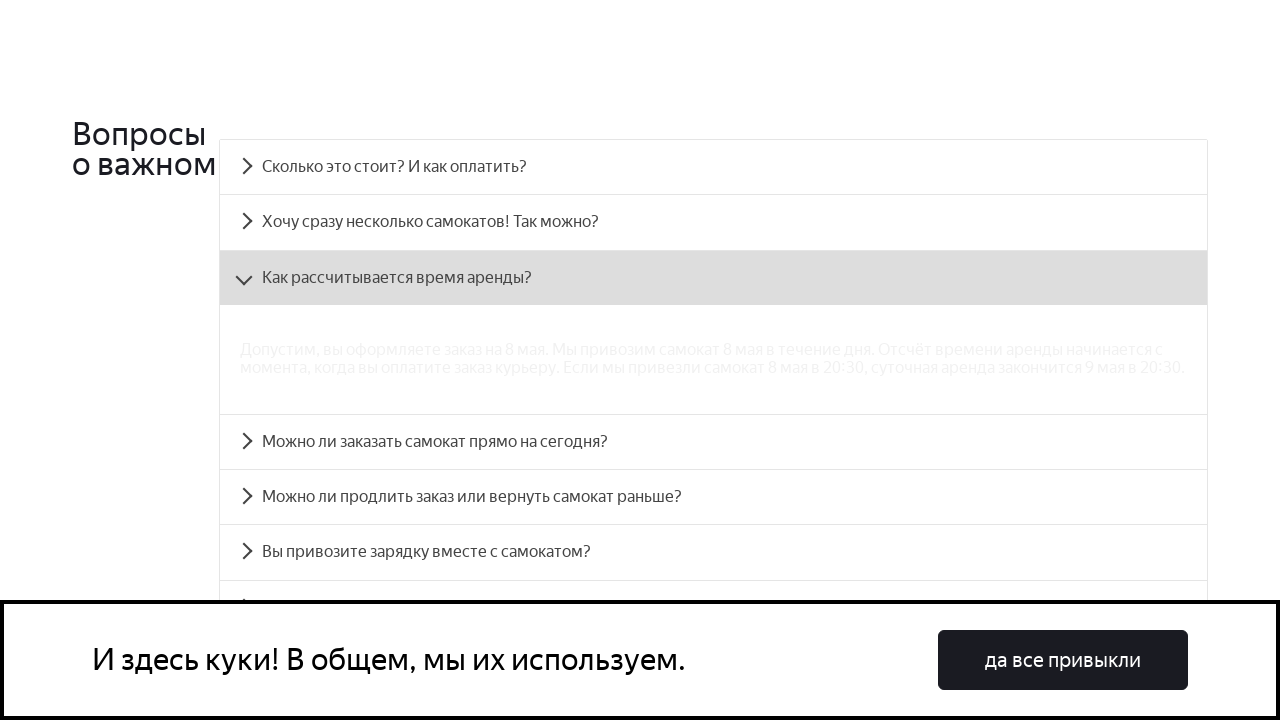

Verified answer panel for third FAQ item is visible
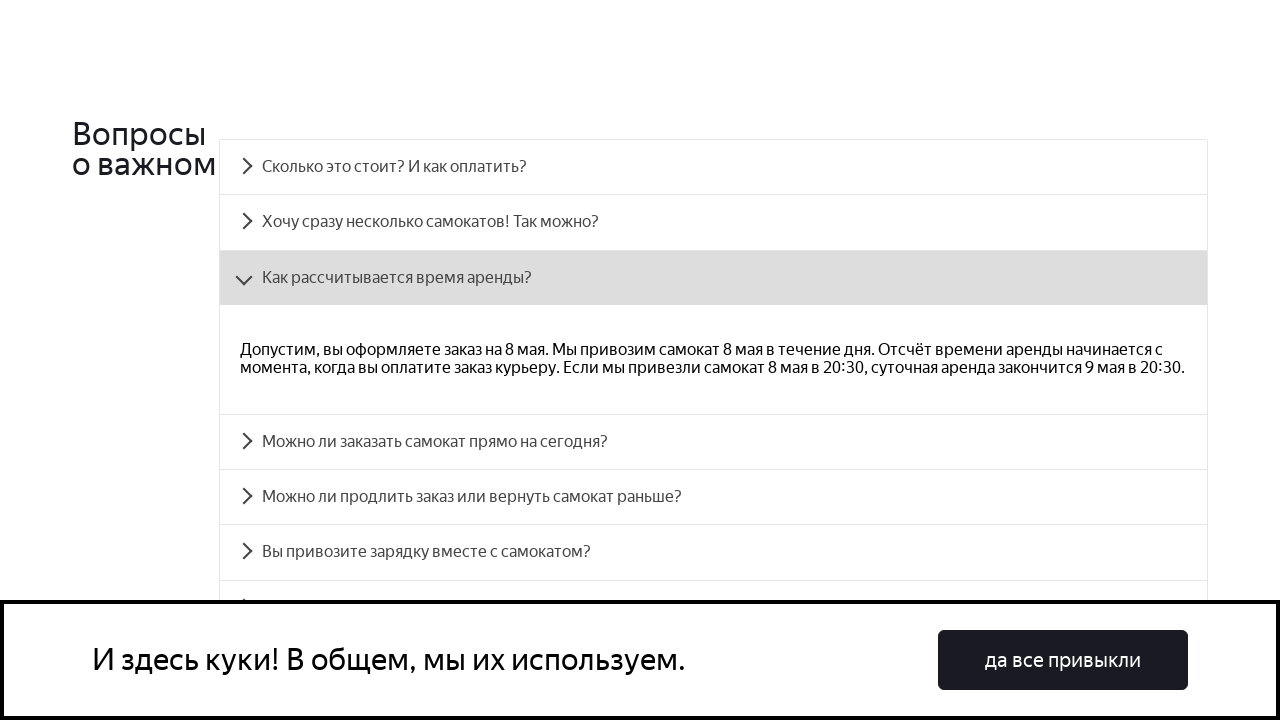

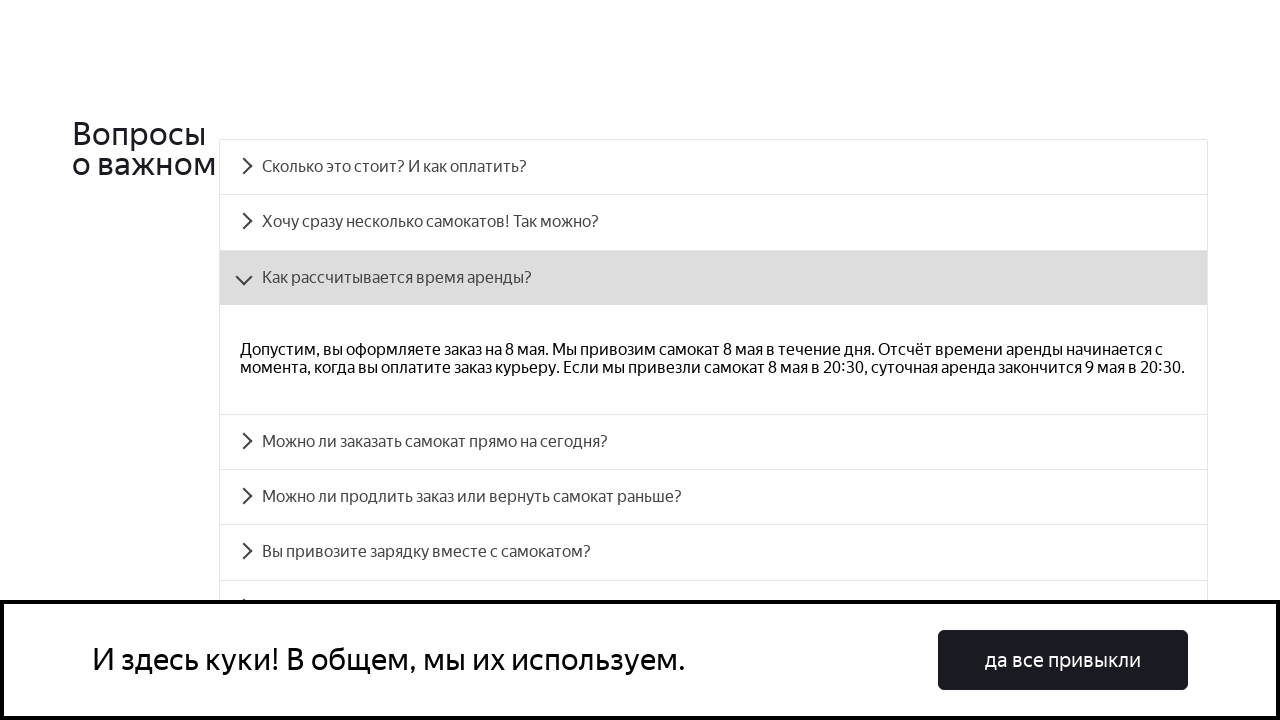